Tests opening a new tab and switching to it, then interacting with an alert button on the new page

Starting URL: https://www.hyrtutorials.com/p/window-handles-practice.html

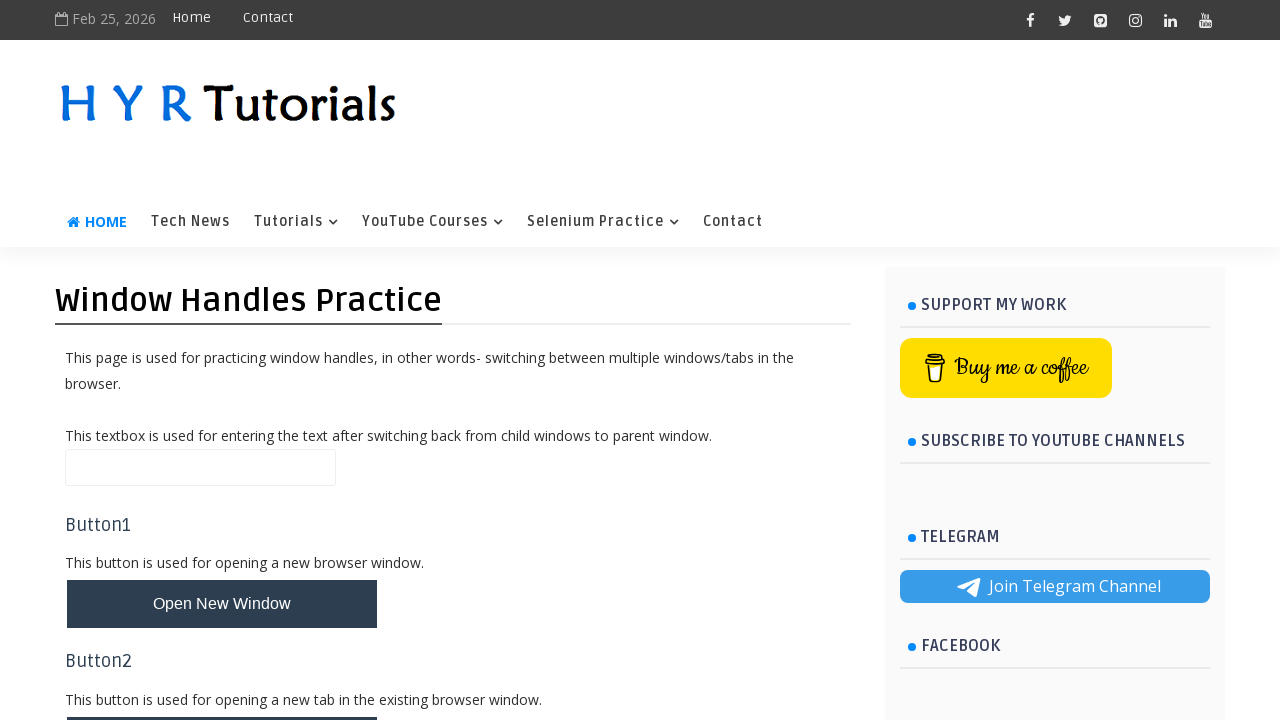

Scrolled new tab button into view
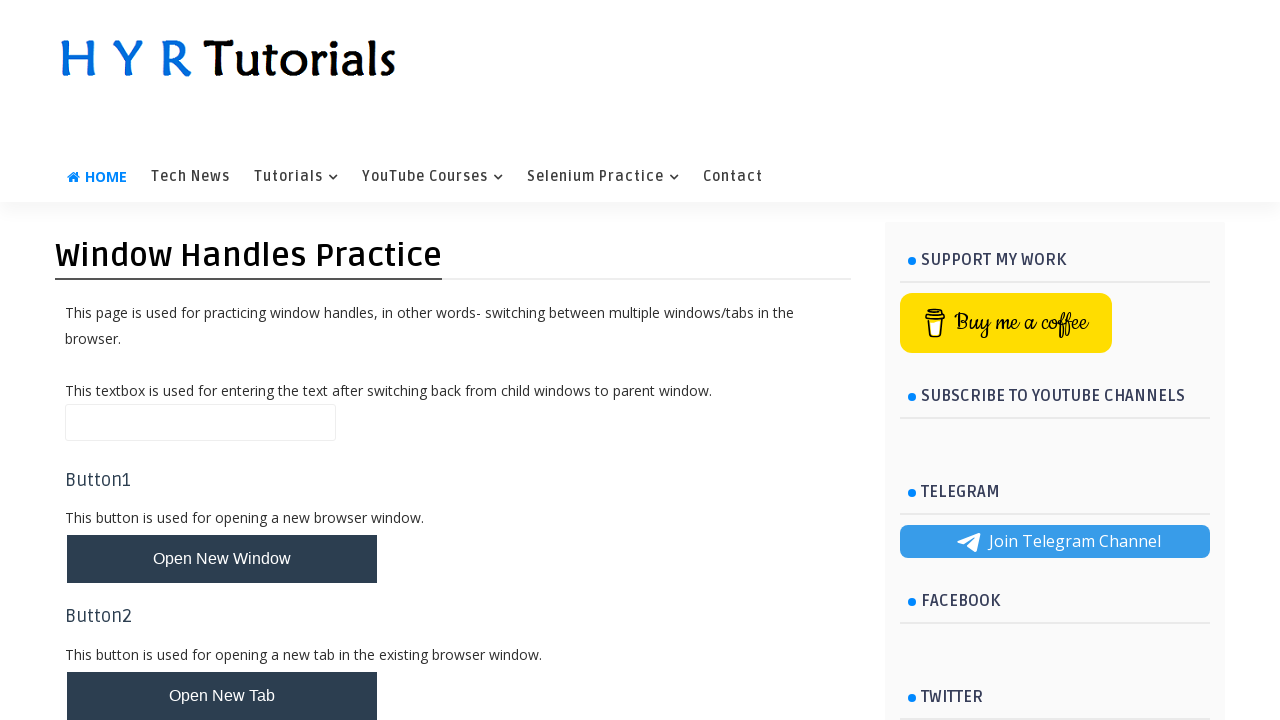

Clicked new tab button at (222, 696) on #newTabBtn
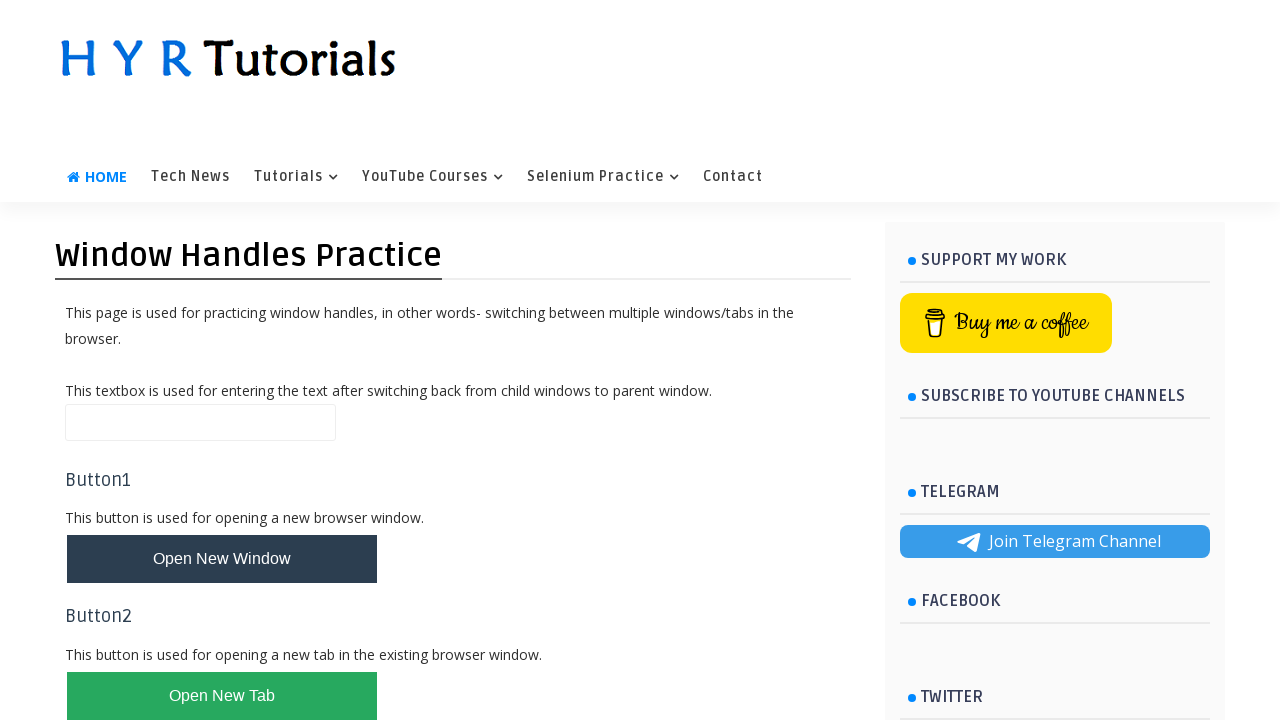

Waited 1 second for new tab to open
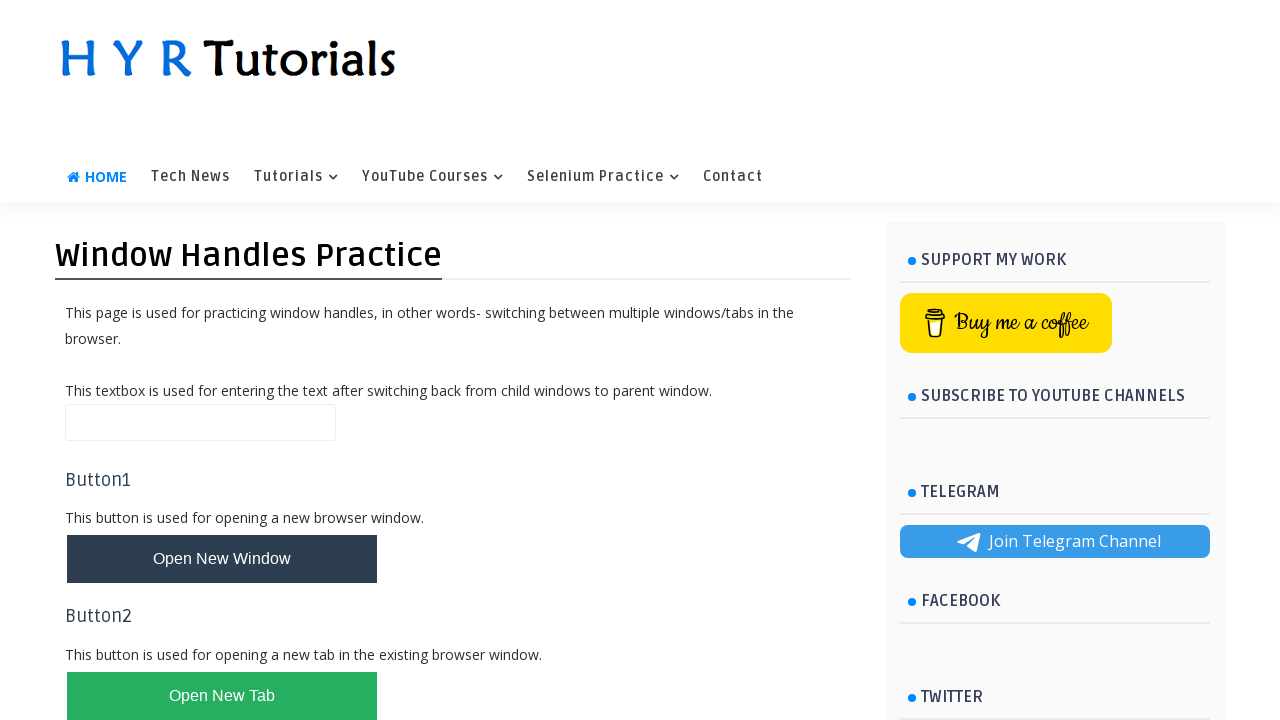

Retrieved all pages from context
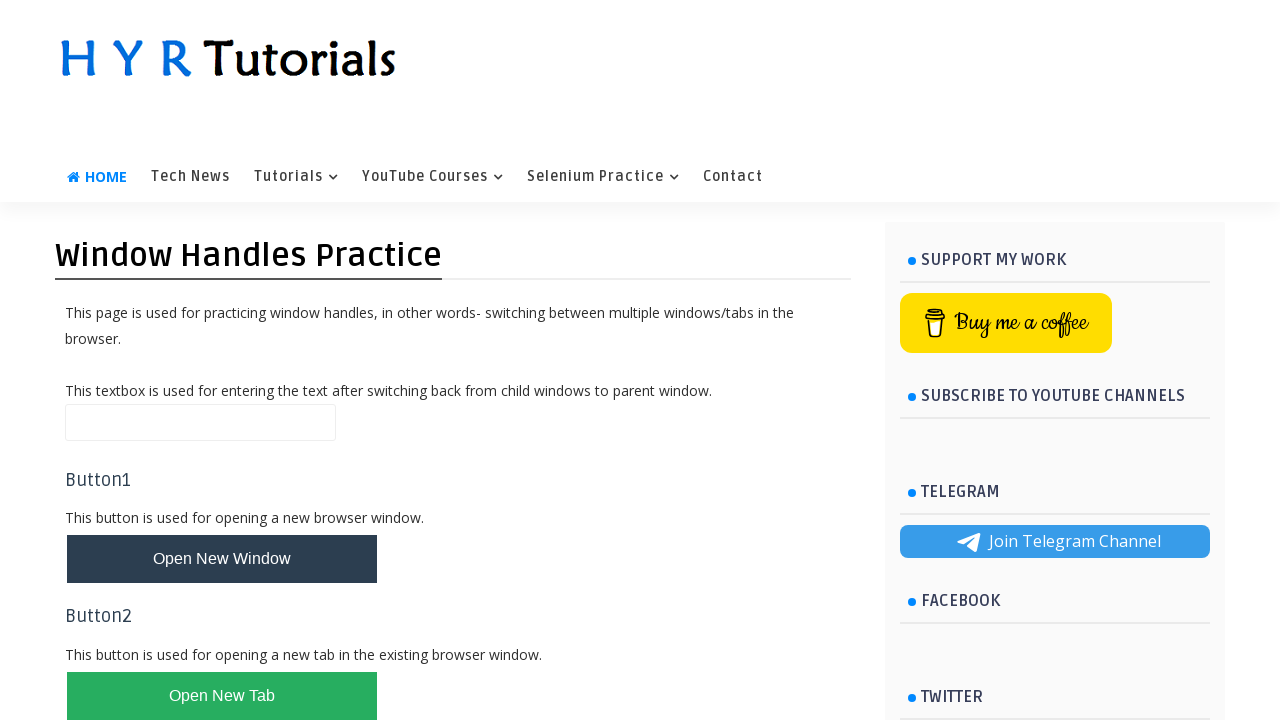

Switched to new tab (last page in context)
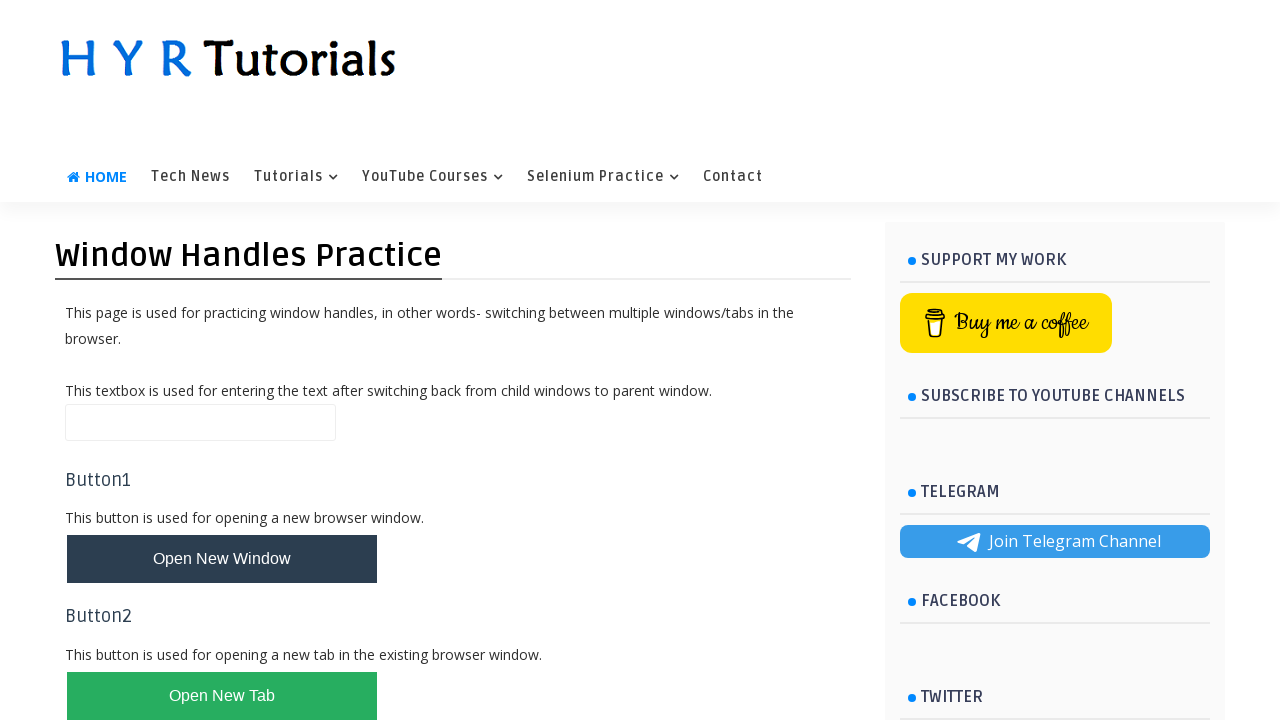

New tab fully loaded
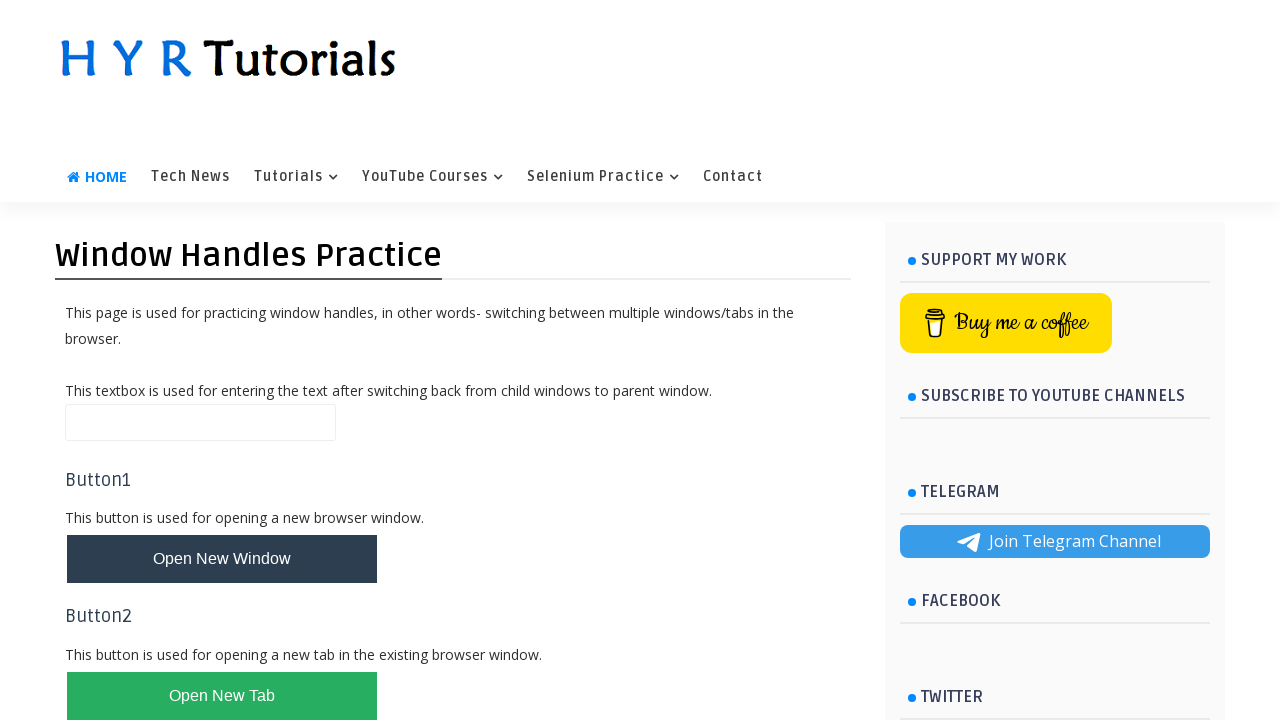

Clicked alert button on new tab at (114, 494) on #alertBox
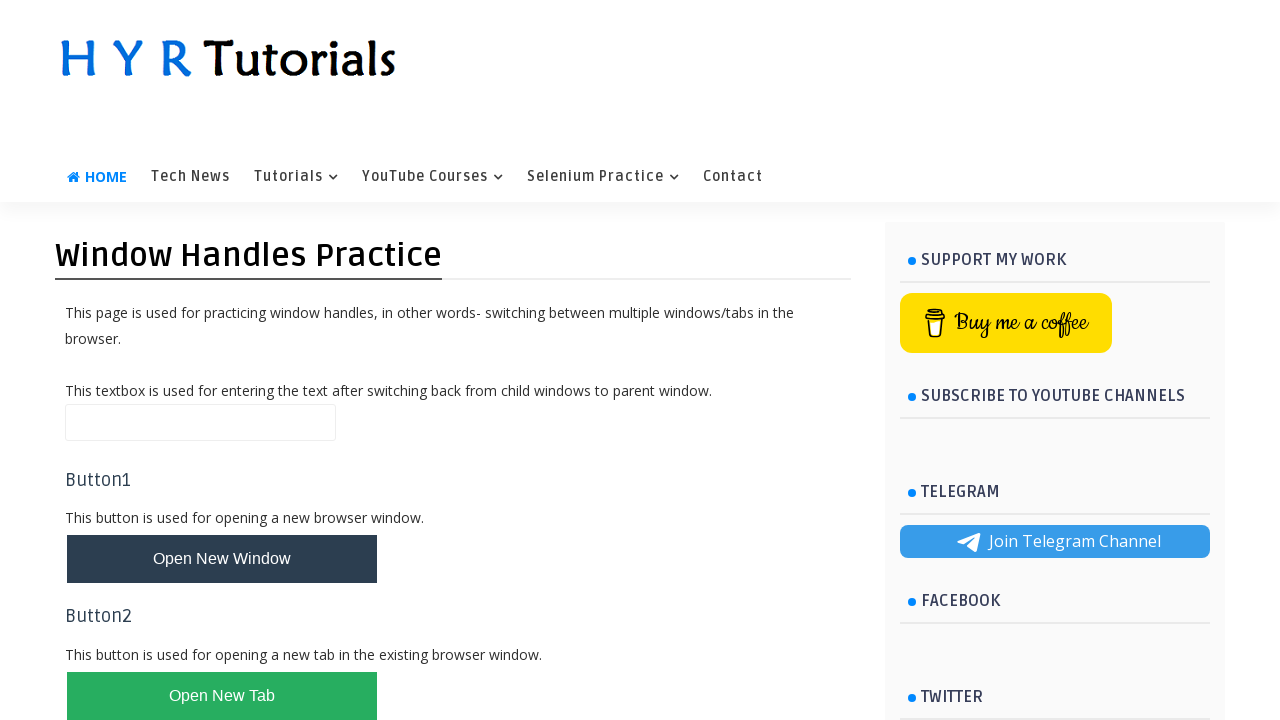

Set up dialog handler to accept alerts
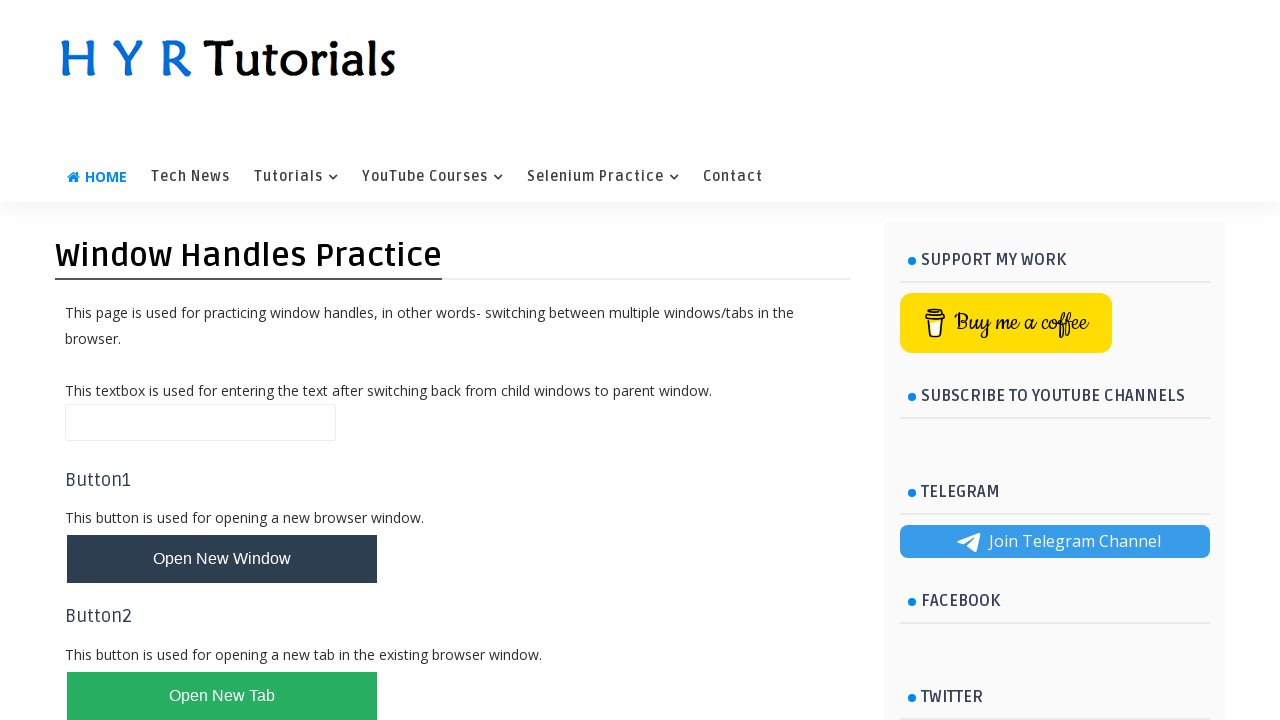

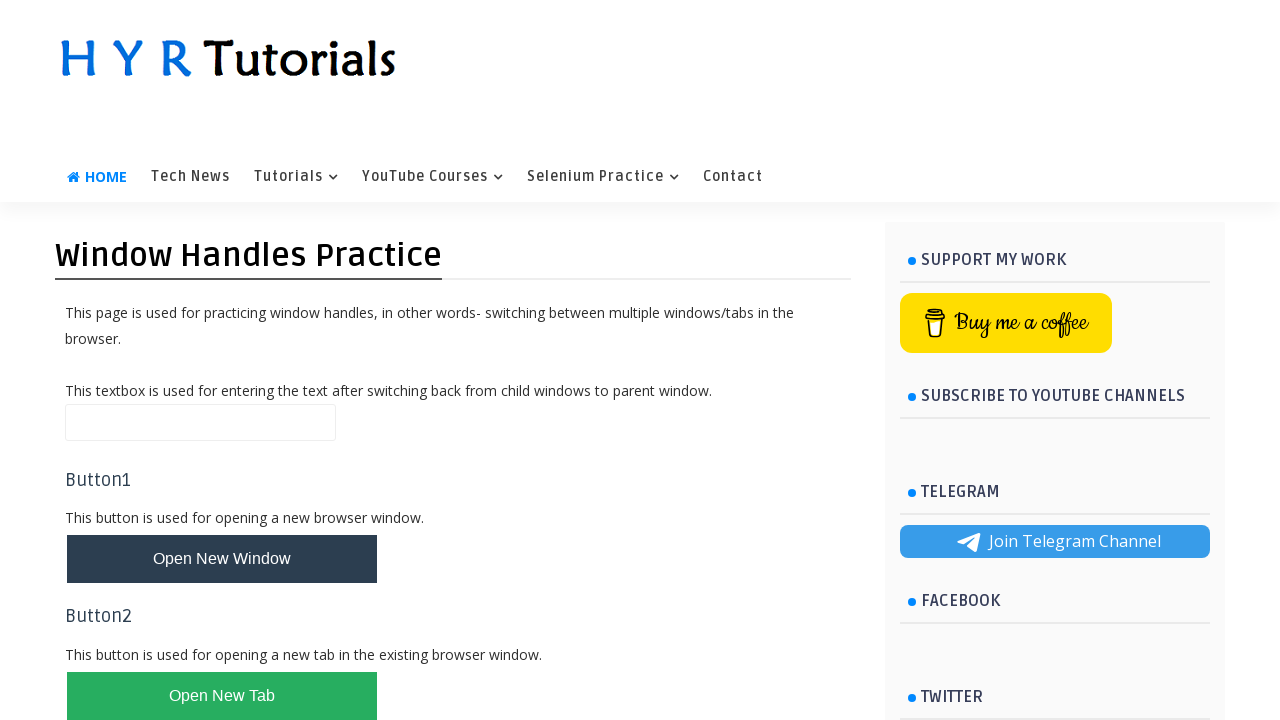